Checks all currently unchecked checkboxes and verifies that all checkboxes are checked

Starting URL: https://echoecho.com/htmlforms09.htm

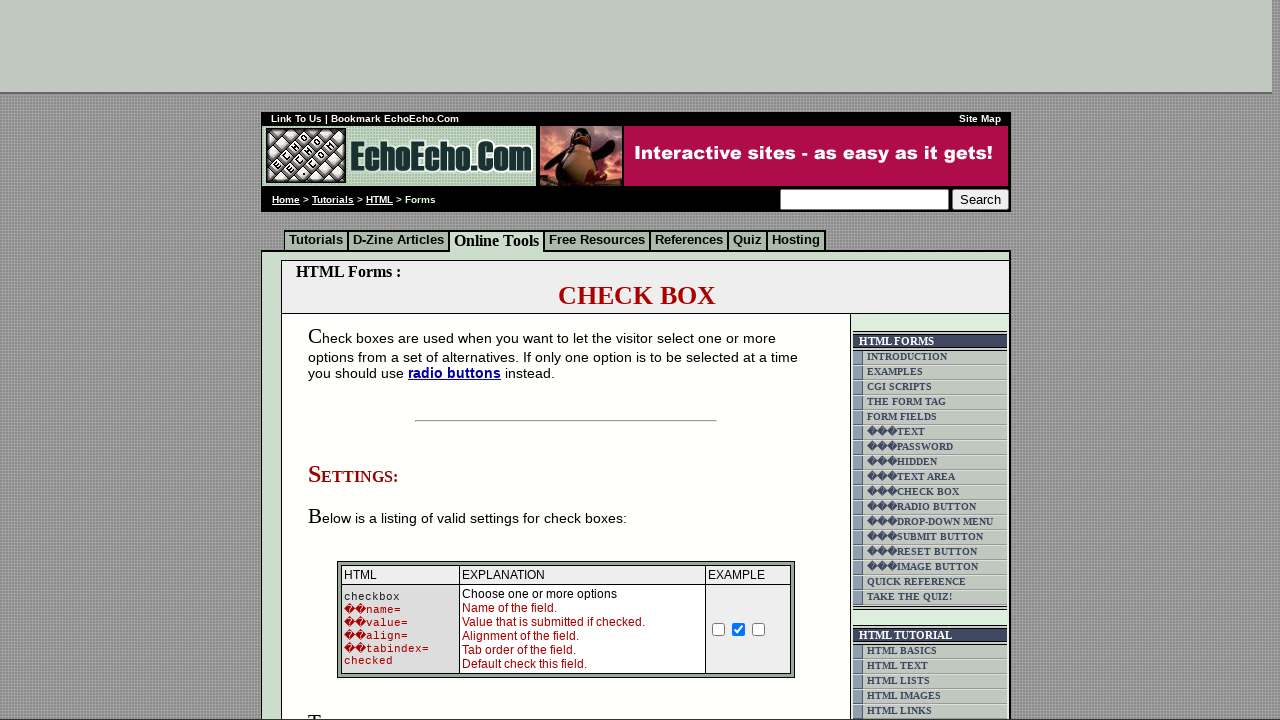

Navigated to the checkbox form page
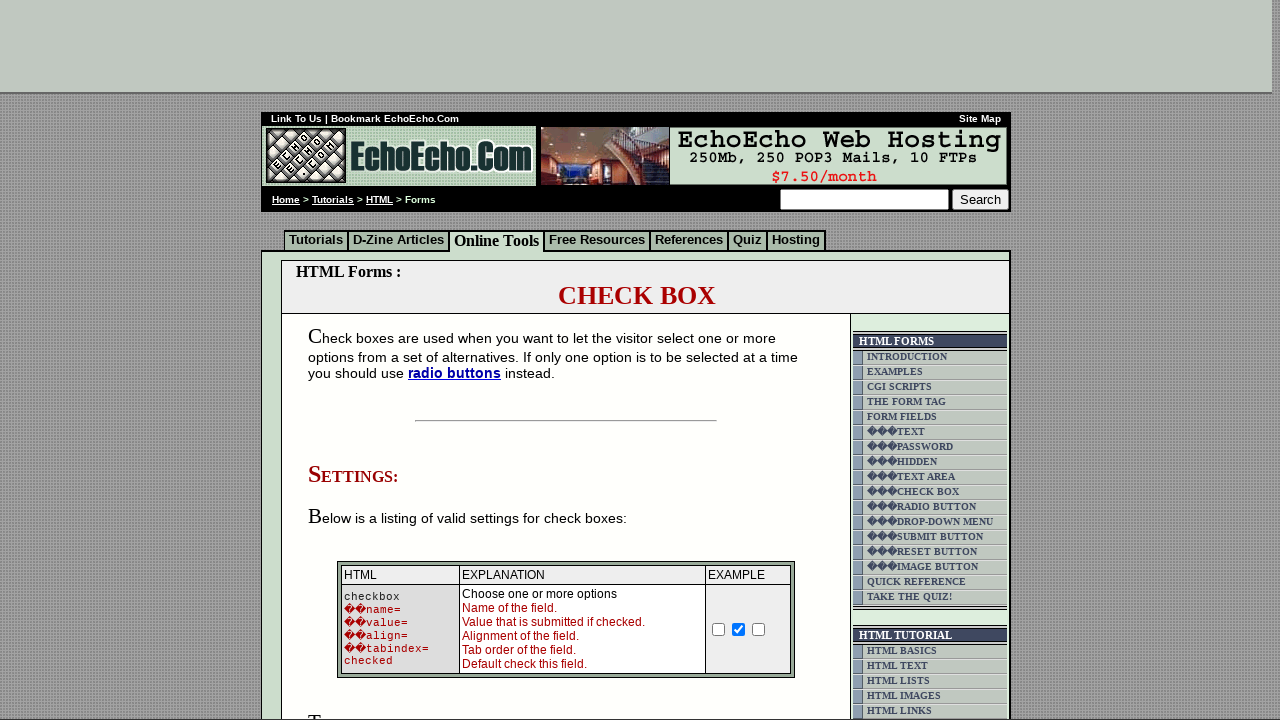

Located all checkboxes on the page
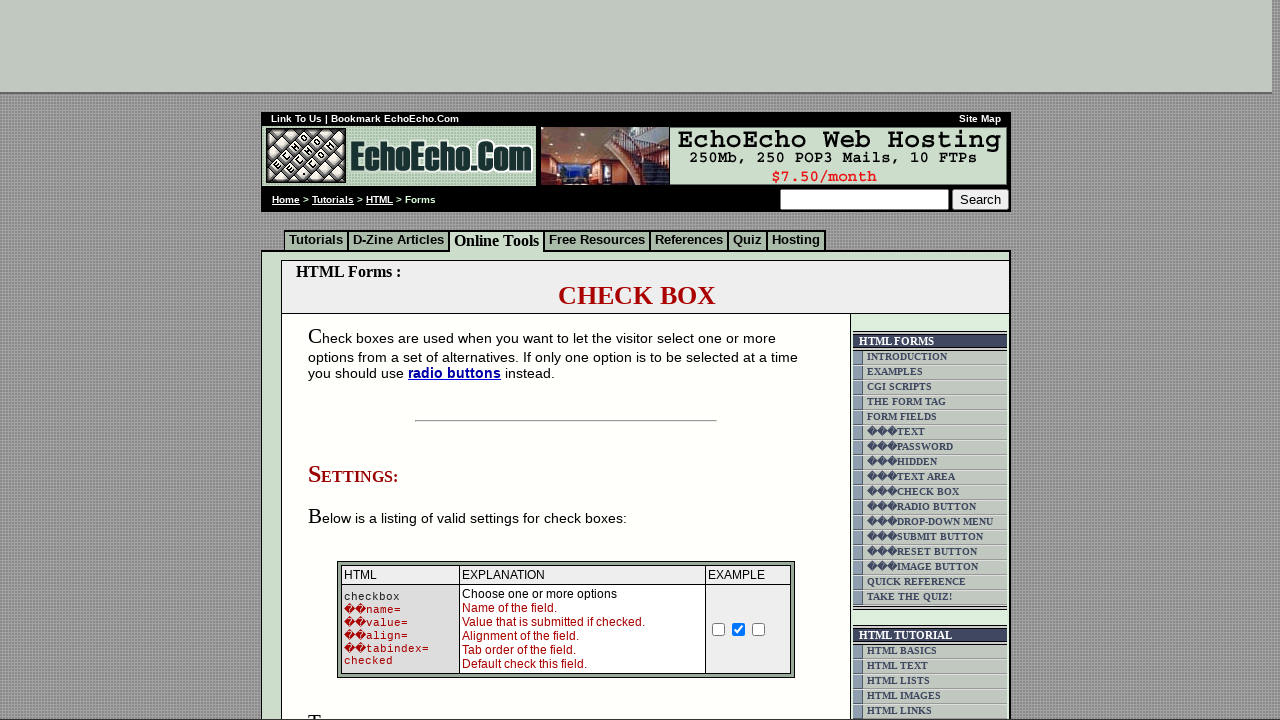

Found 3 total checkboxes
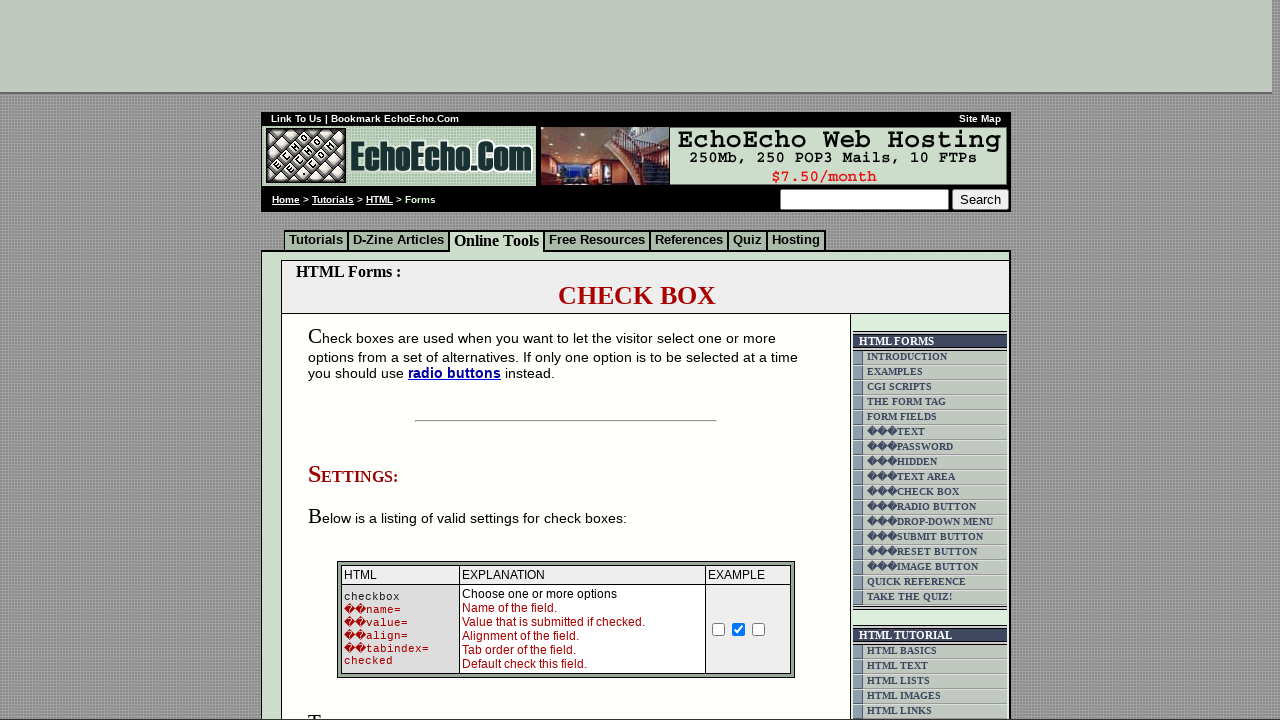

Scrolled checkbox 1 into view
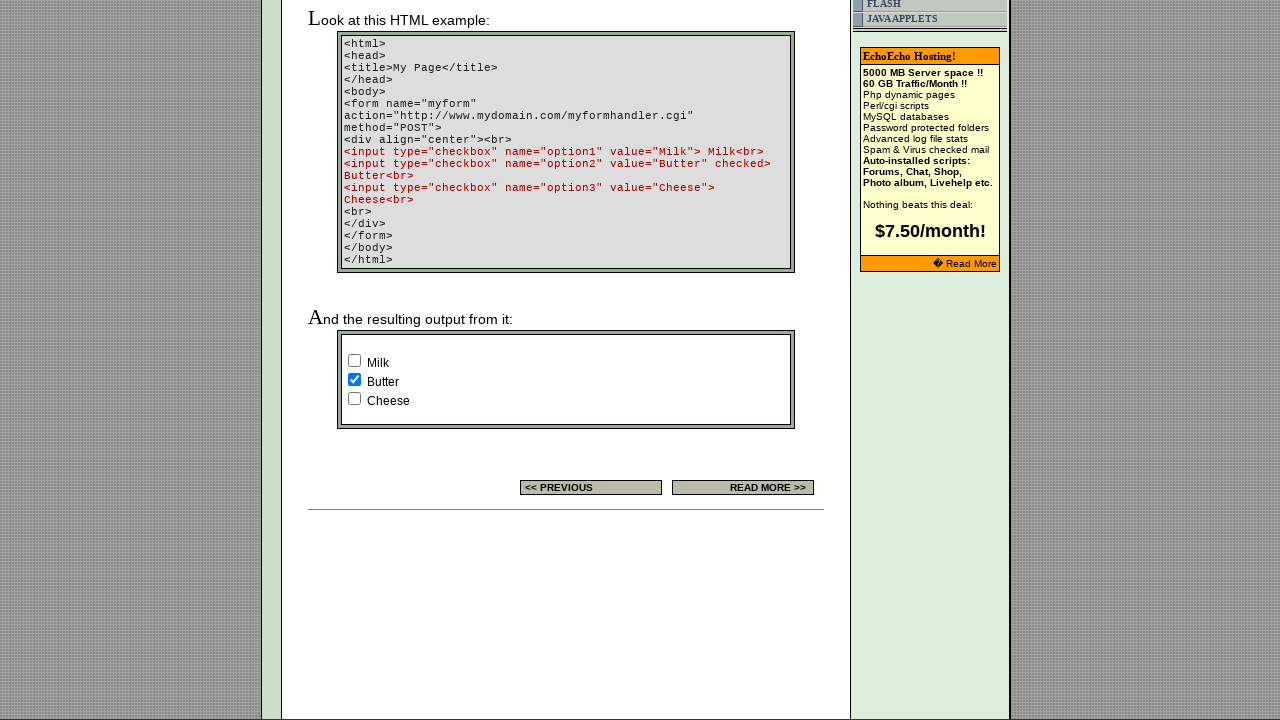

Checked checkbox 1 at (354, 360) on xpath=//td[@class='table5']/child::input[@type='checkbox'] >> nth=0
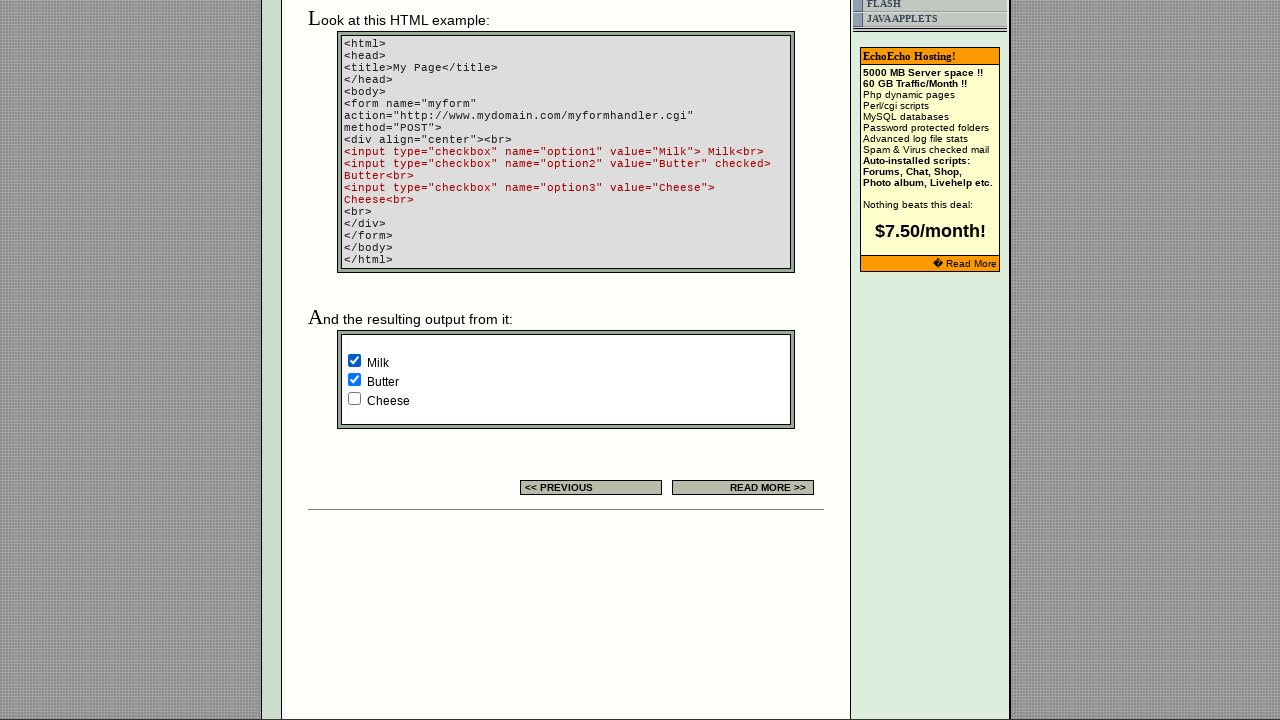

Scrolled checkbox 3 into view
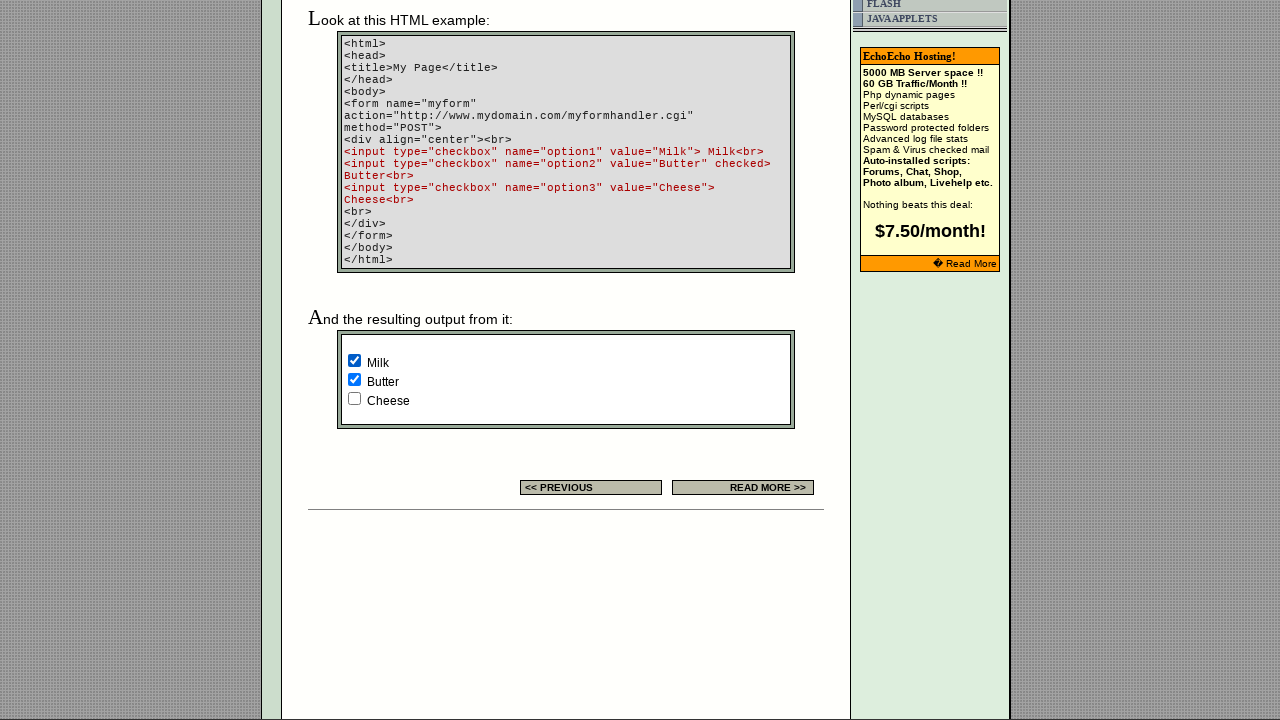

Checked checkbox 3 at (354, 398) on xpath=//td[@class='table5']/child::input[@type='checkbox'] >> nth=2
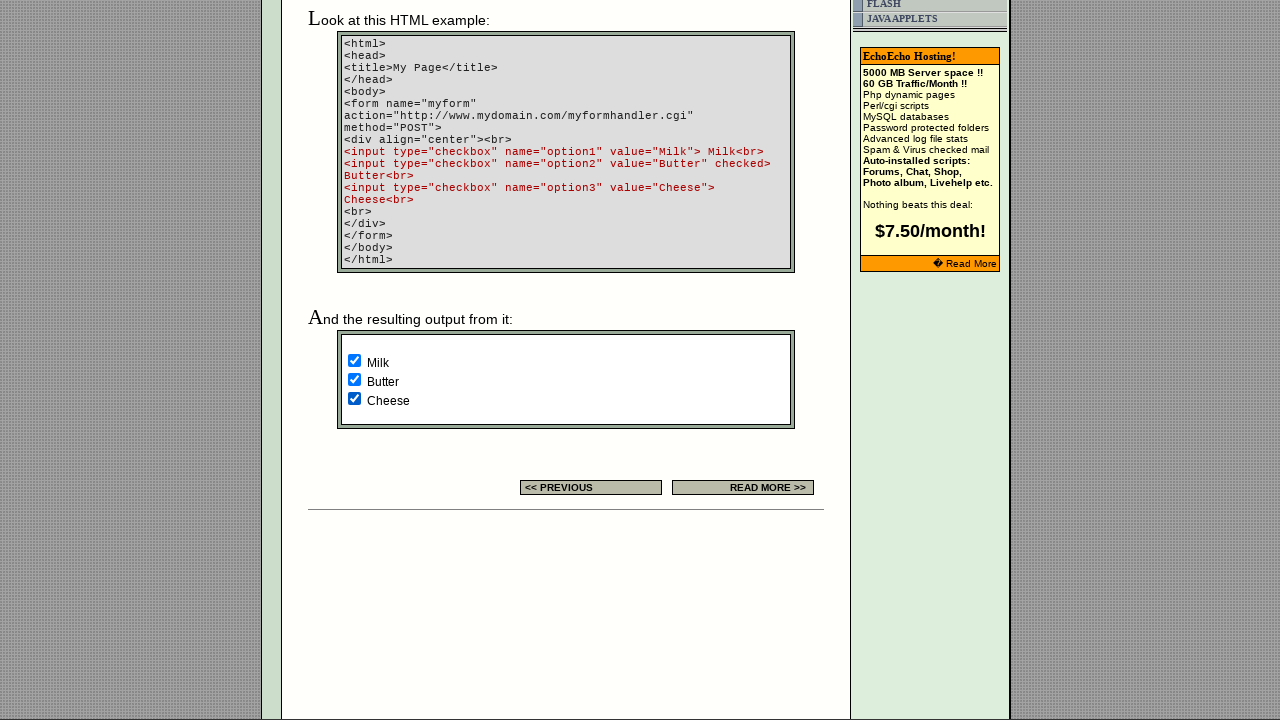

Verified Milk checkbox is checked
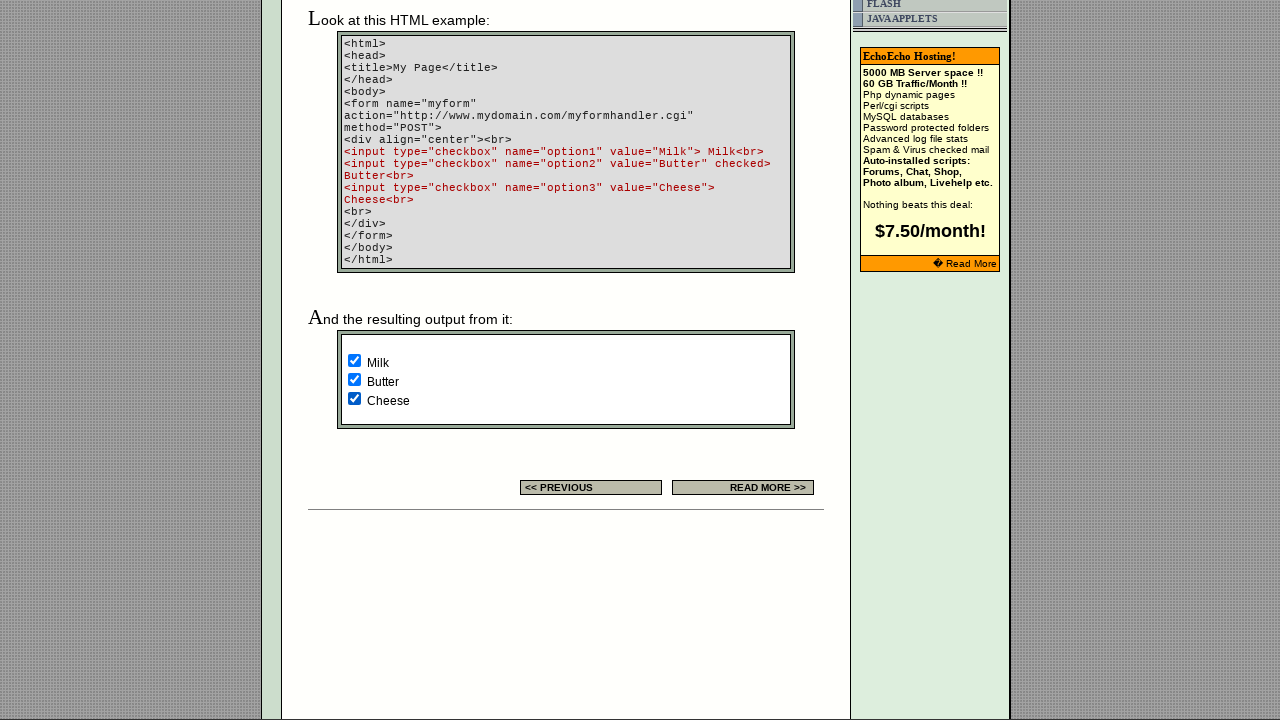

Verified Butter checkbox is checked
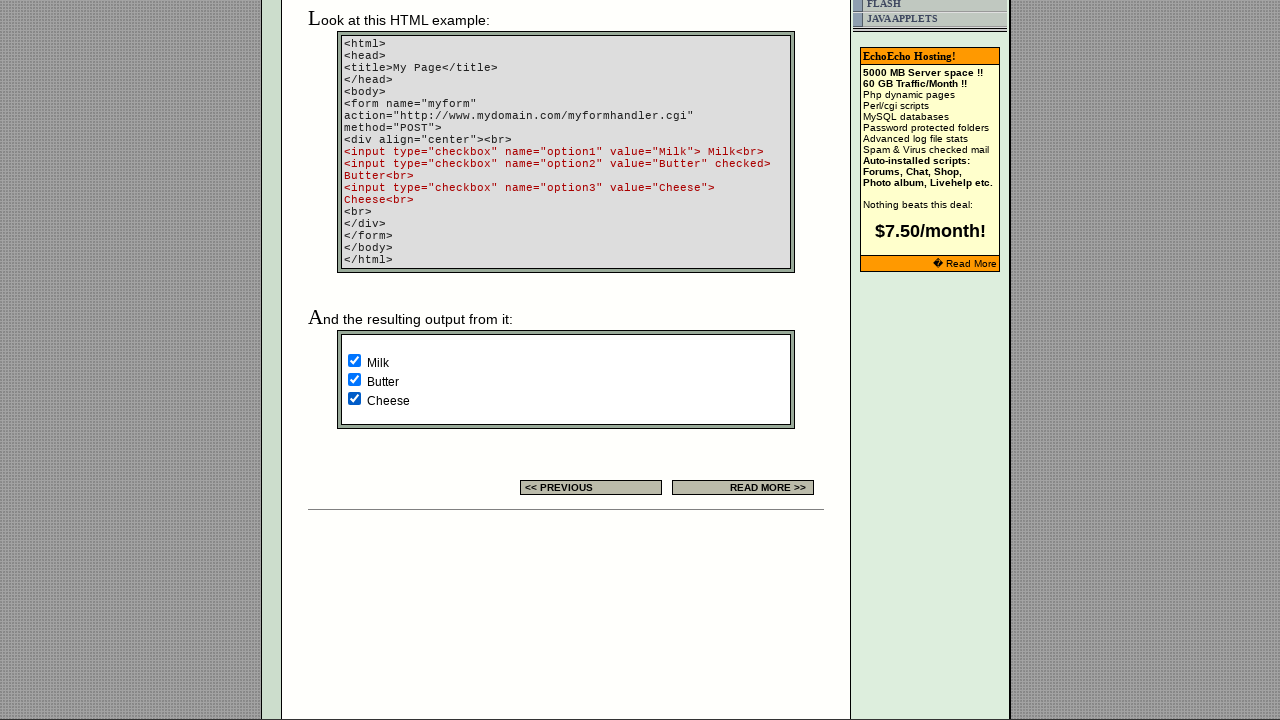

Verified Cheese checkbox is checked
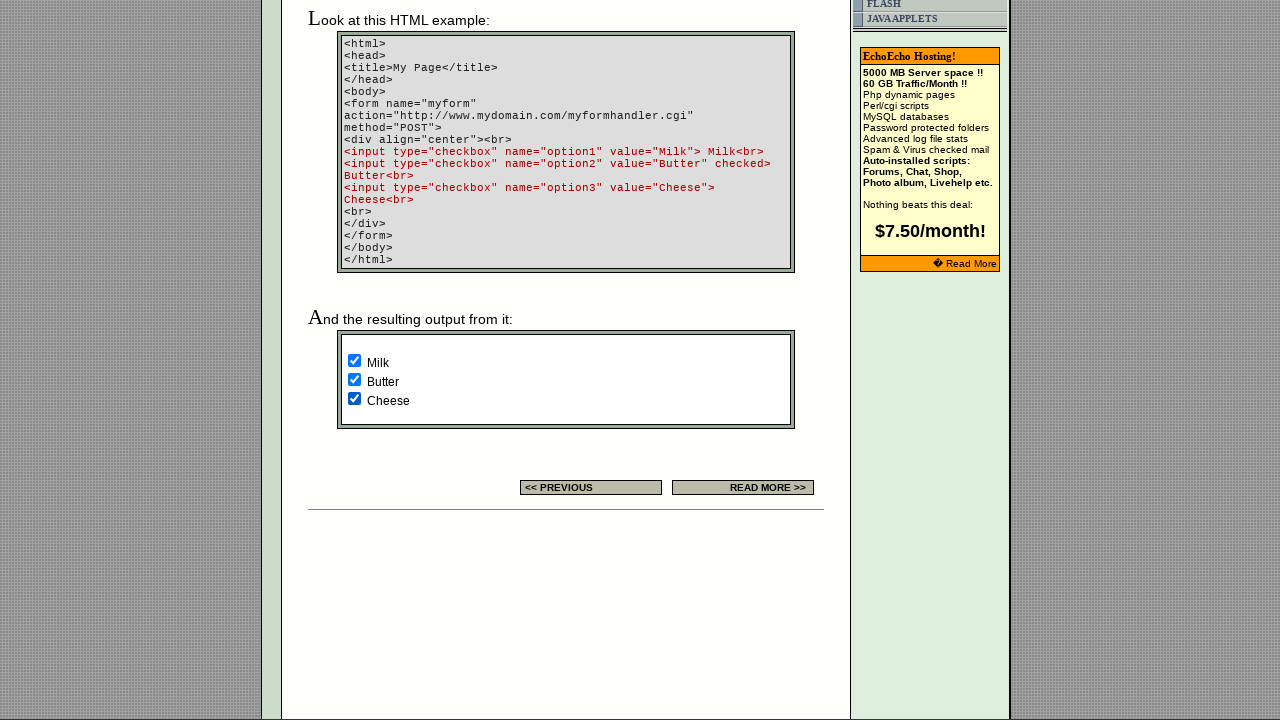

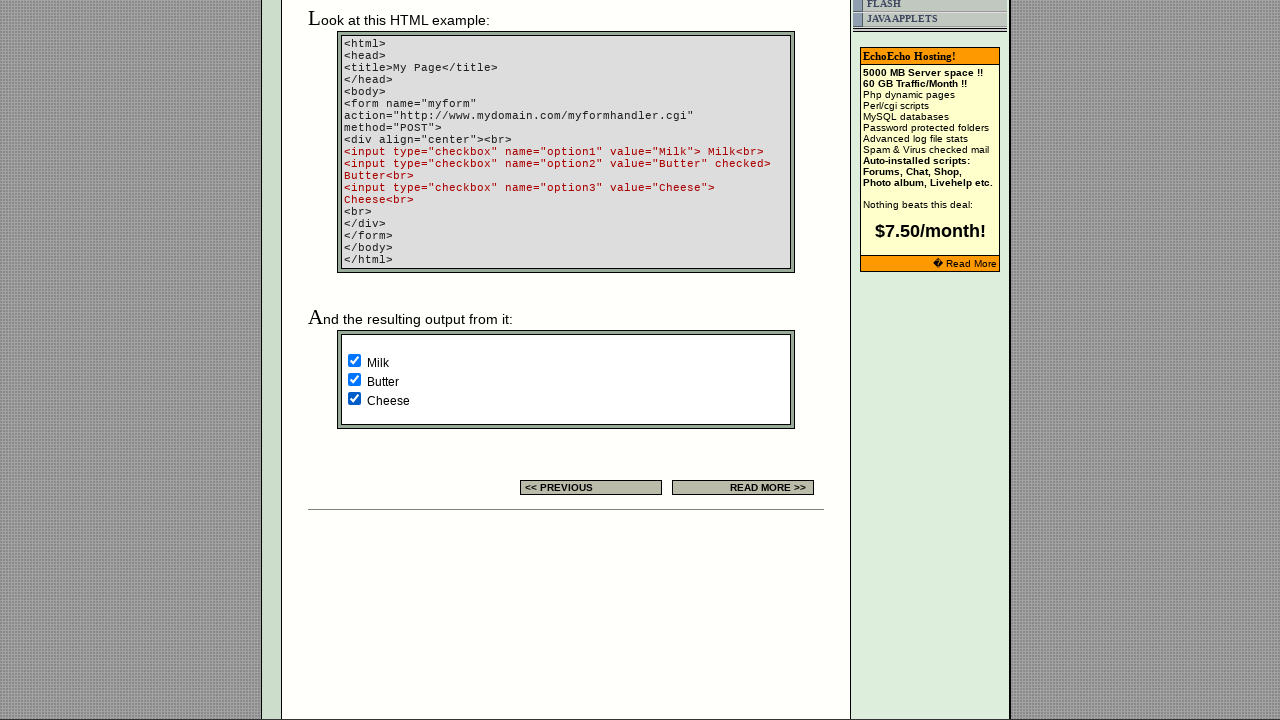